Iterates through all checkboxes in a web table and checks each one, verifying that each checkbox becomes checked after clicking.

Starting URL: https://practice.cydeo.com/web-tables

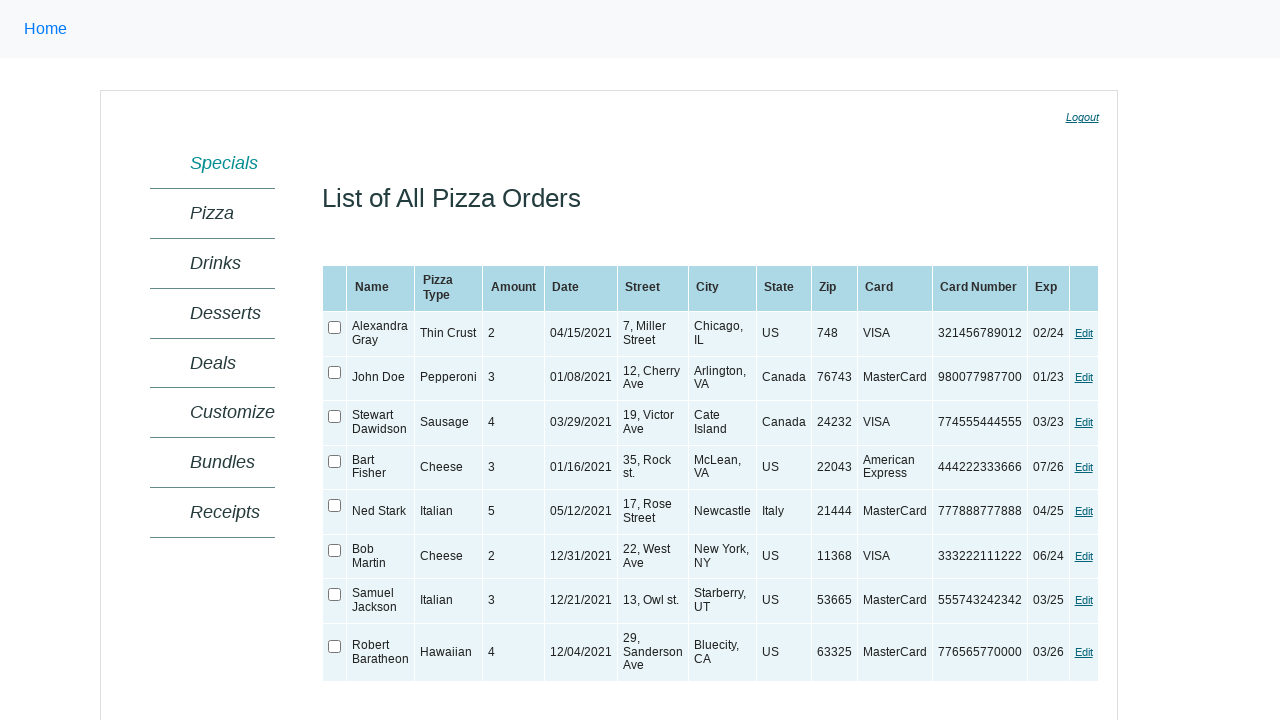

Located the web table element
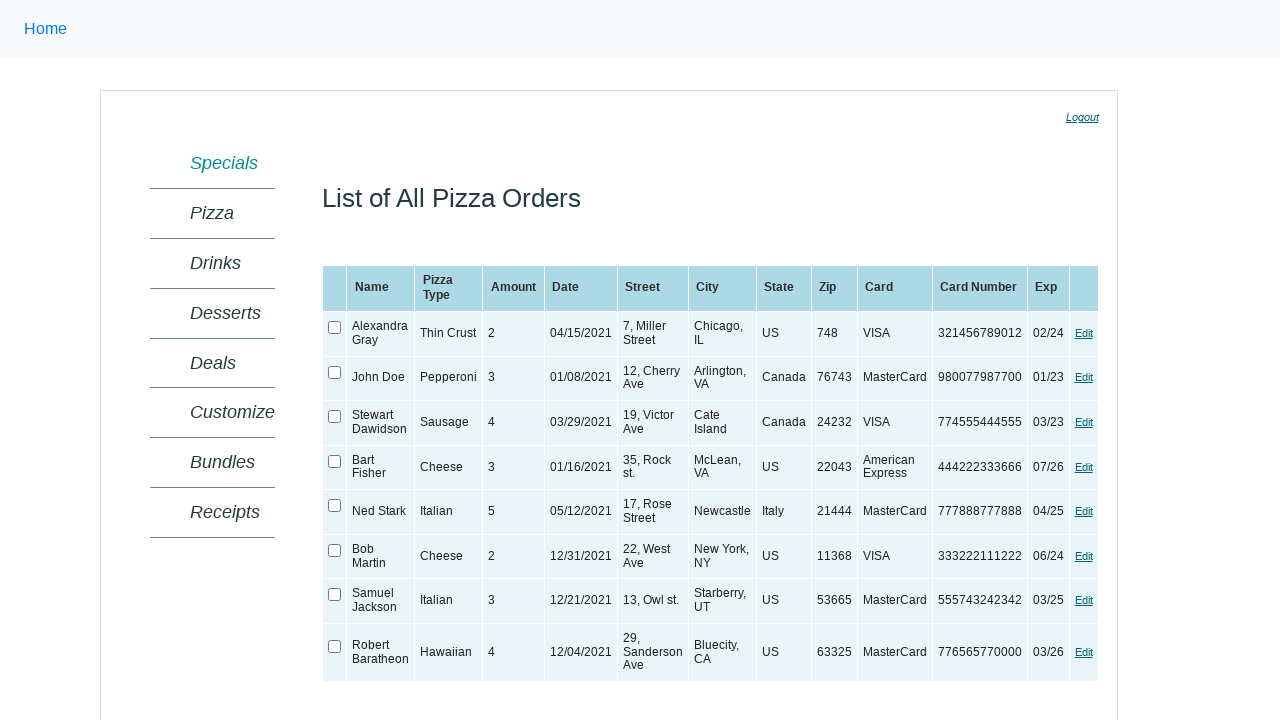

Web table is now visible and ready
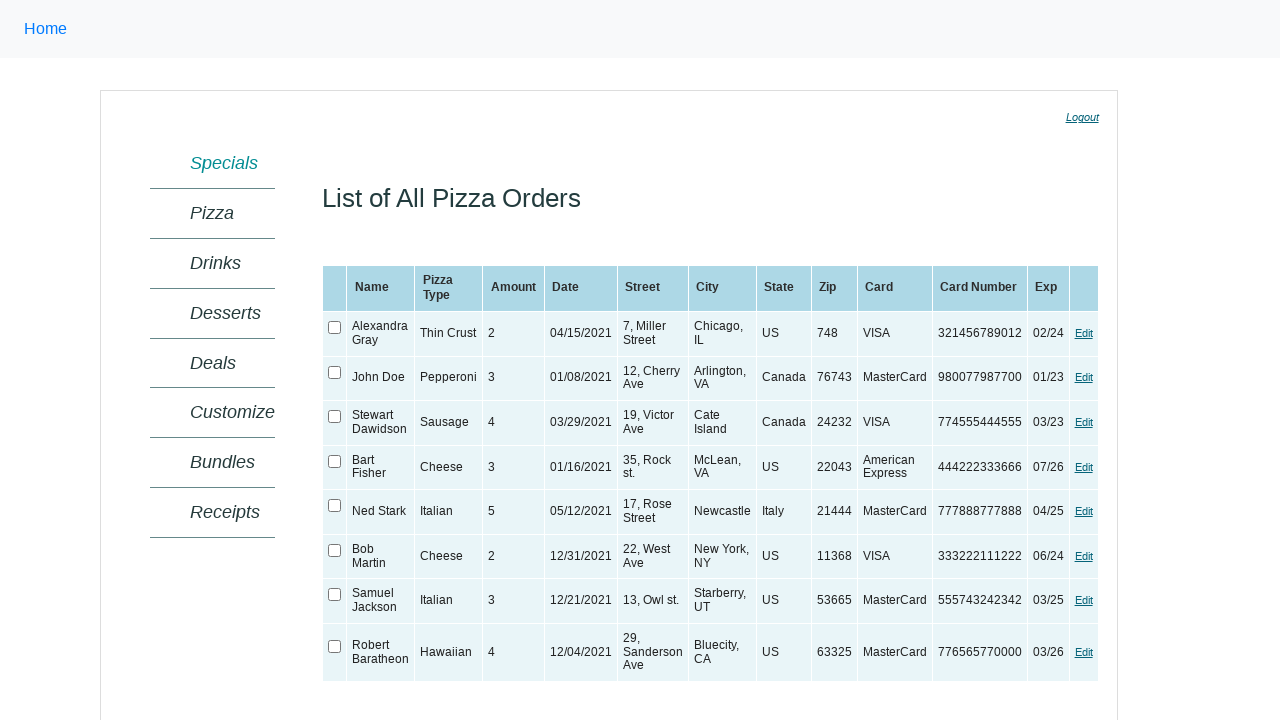

Found 8 checkboxes in the web table
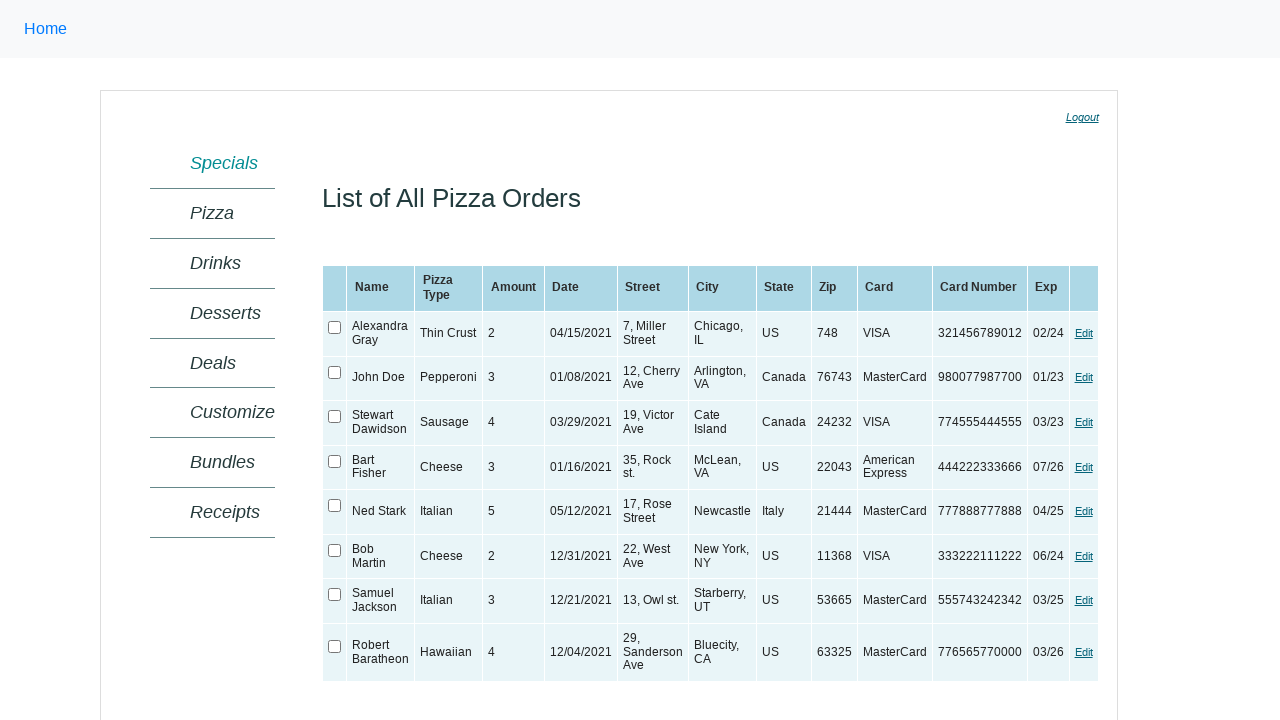

Clicked checkbox to check it at (335, 328) on xpath=//table[@id='ctl00_MainContent_orderGrid'] >> xpath=//tr//td/input[@type='
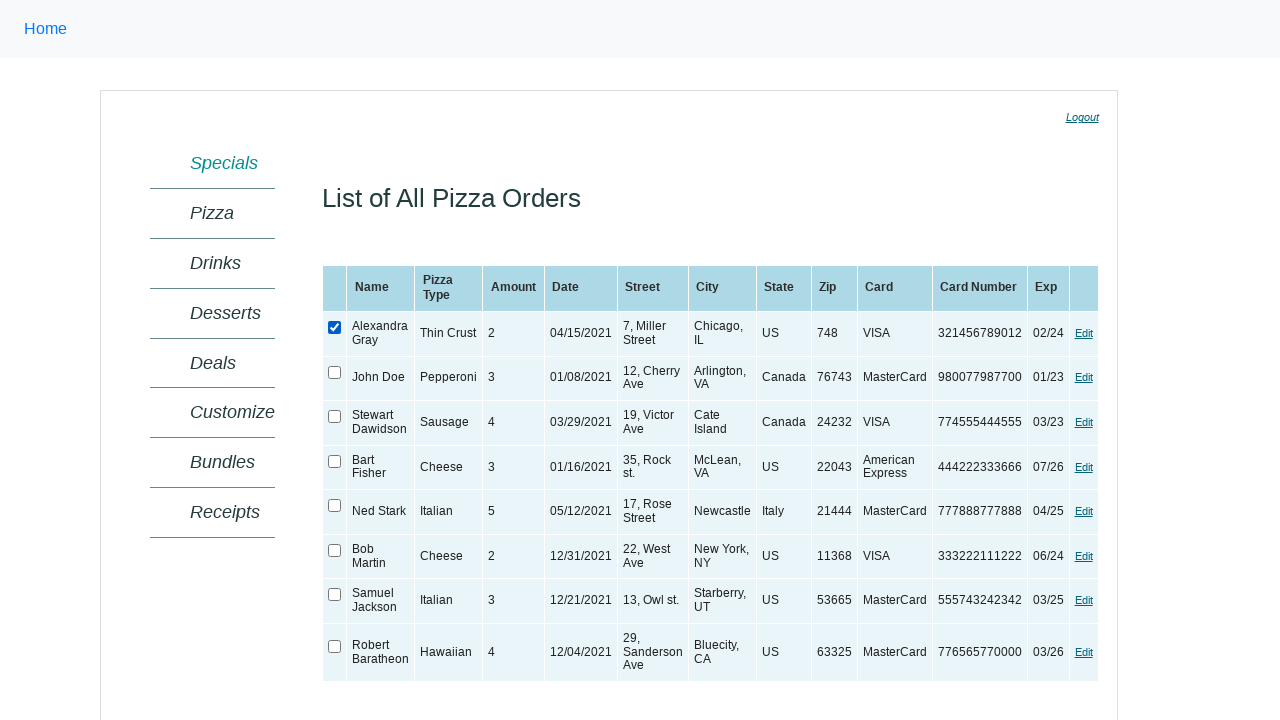

Verified that checkbox is now checked
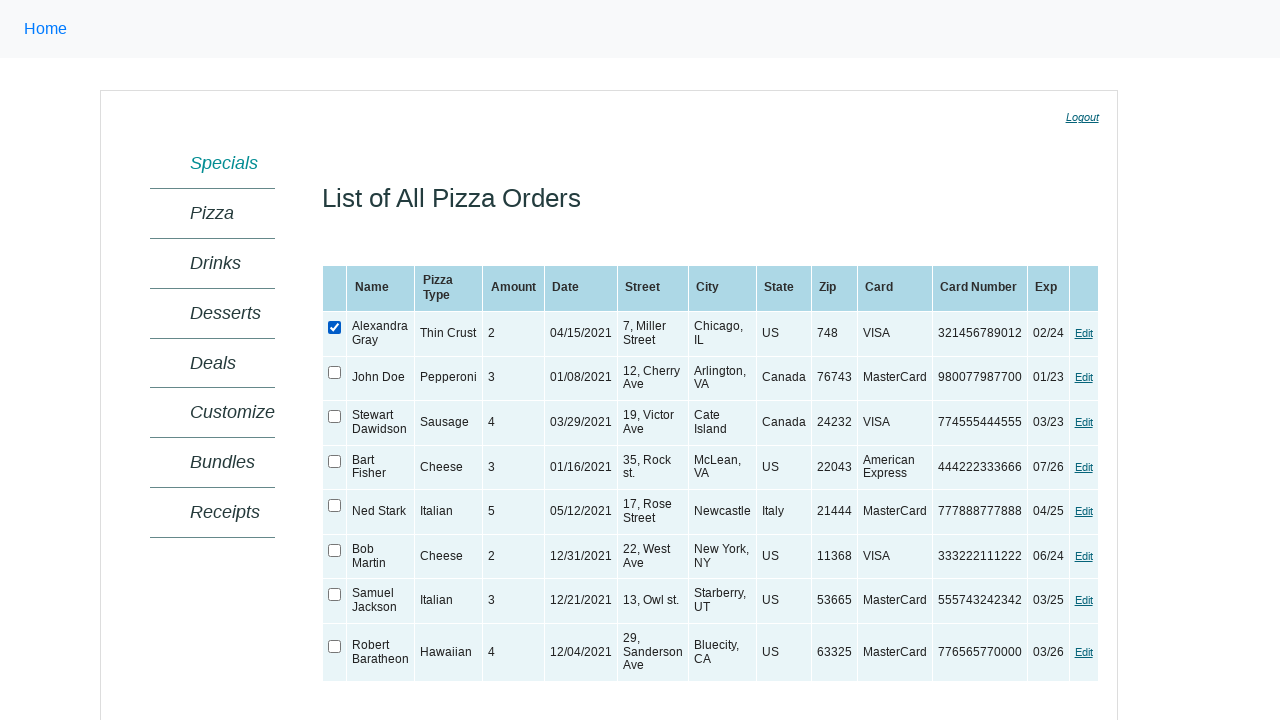

Clicked checkbox to check it at (335, 372) on xpath=//table[@id='ctl00_MainContent_orderGrid'] >> xpath=//tr//td/input[@type='
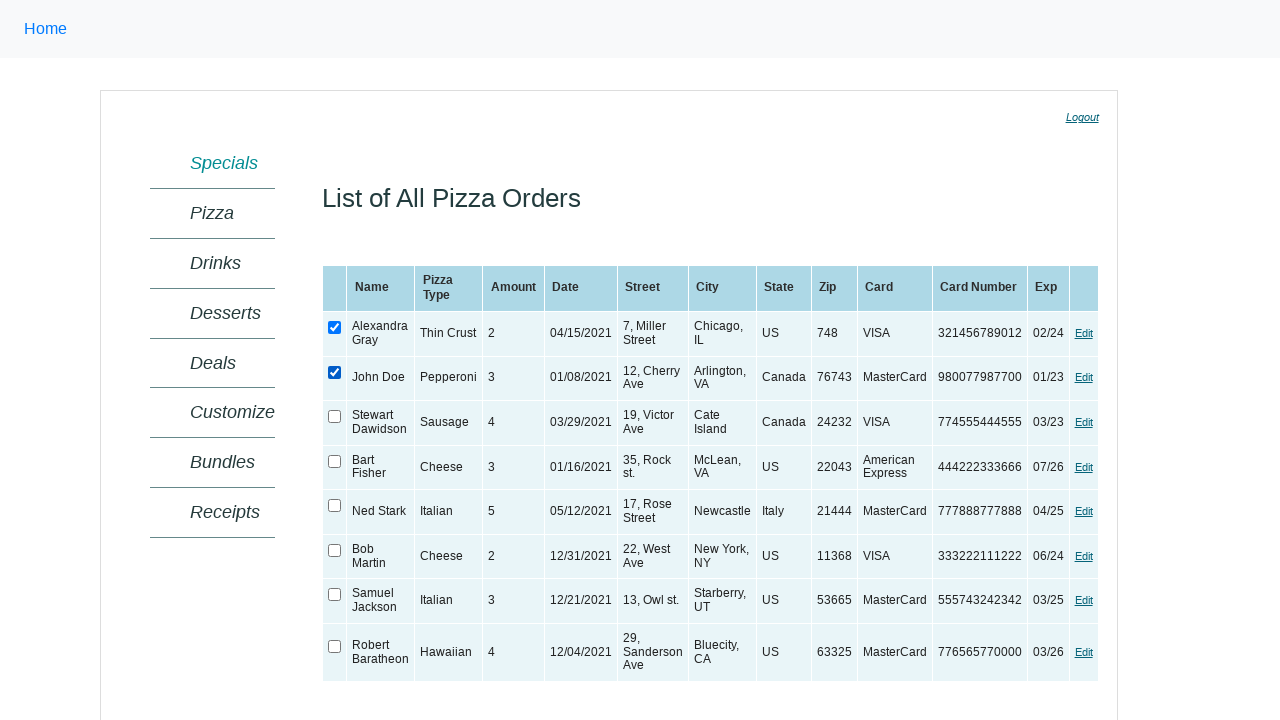

Verified that checkbox is now checked
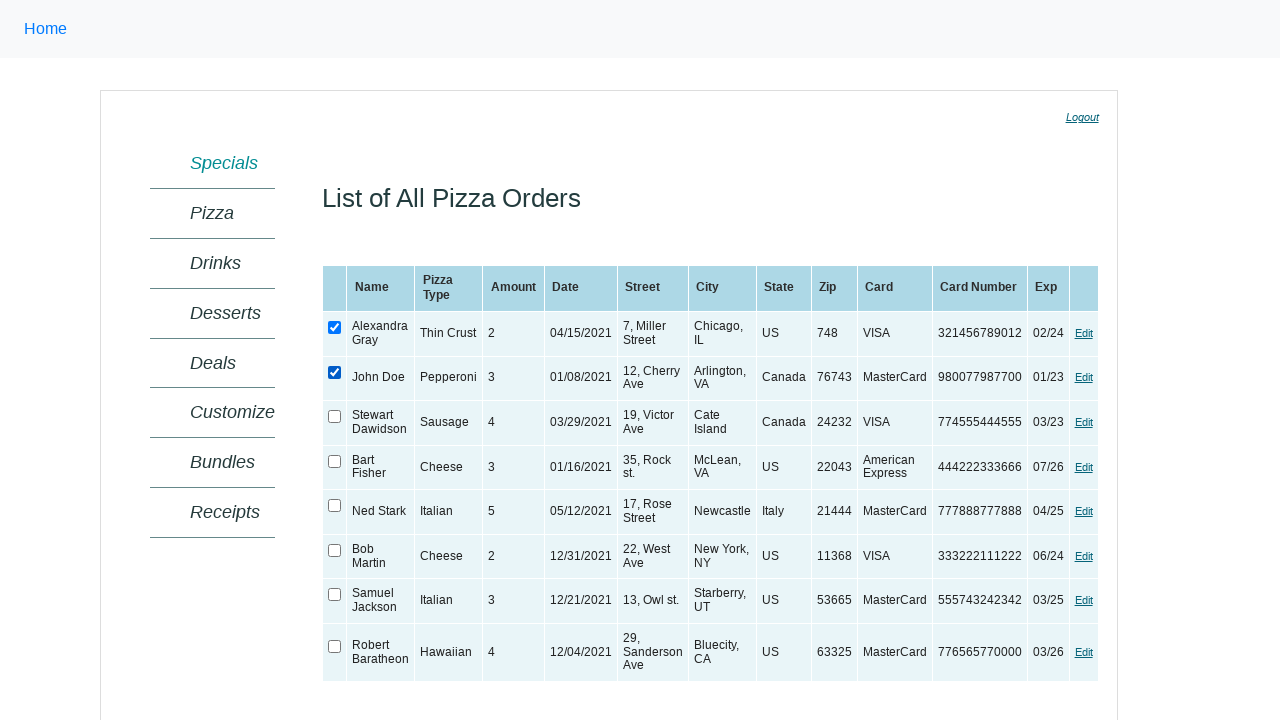

Clicked checkbox to check it at (335, 417) on xpath=//table[@id='ctl00_MainContent_orderGrid'] >> xpath=//tr//td/input[@type='
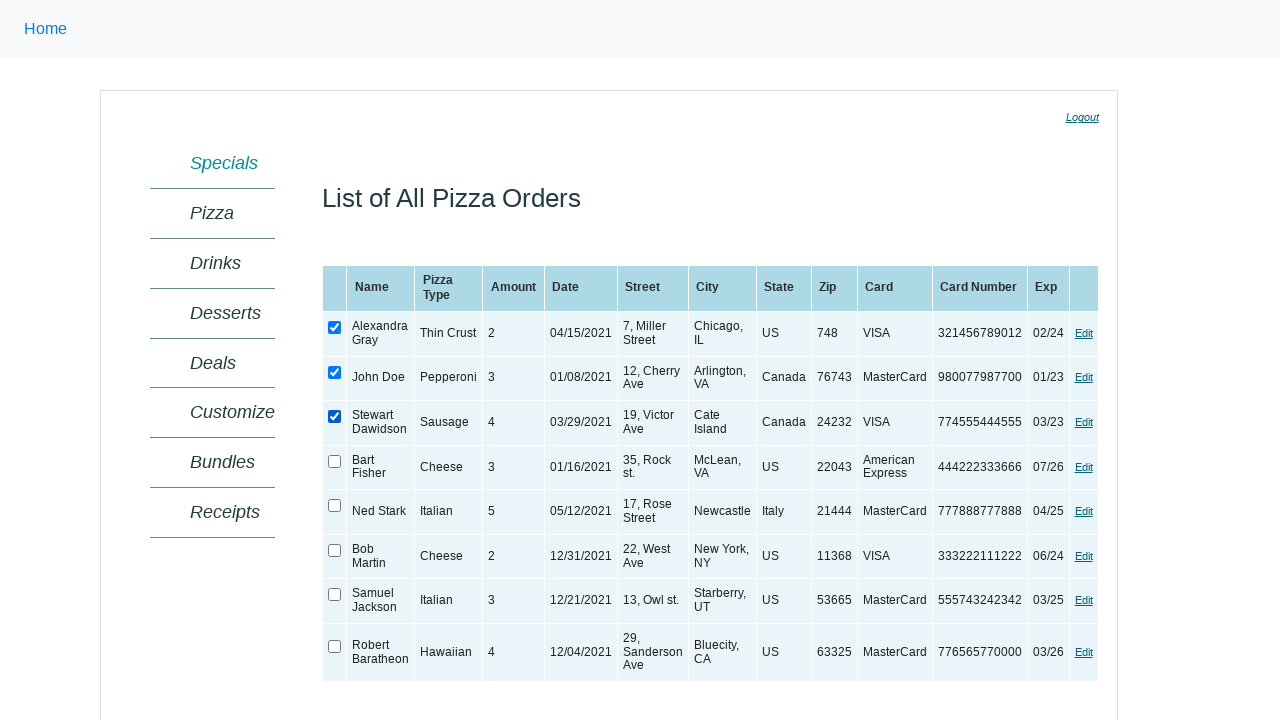

Verified that checkbox is now checked
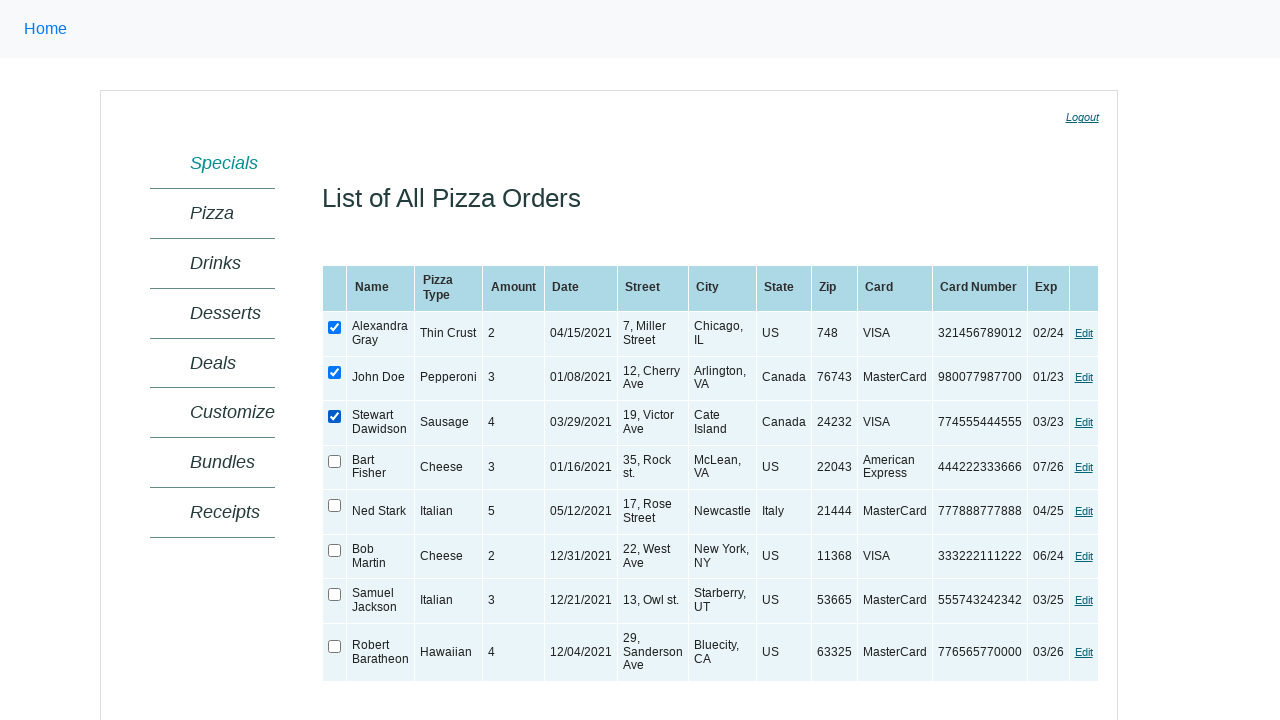

Clicked checkbox to check it at (335, 461) on xpath=//table[@id='ctl00_MainContent_orderGrid'] >> xpath=//tr//td/input[@type='
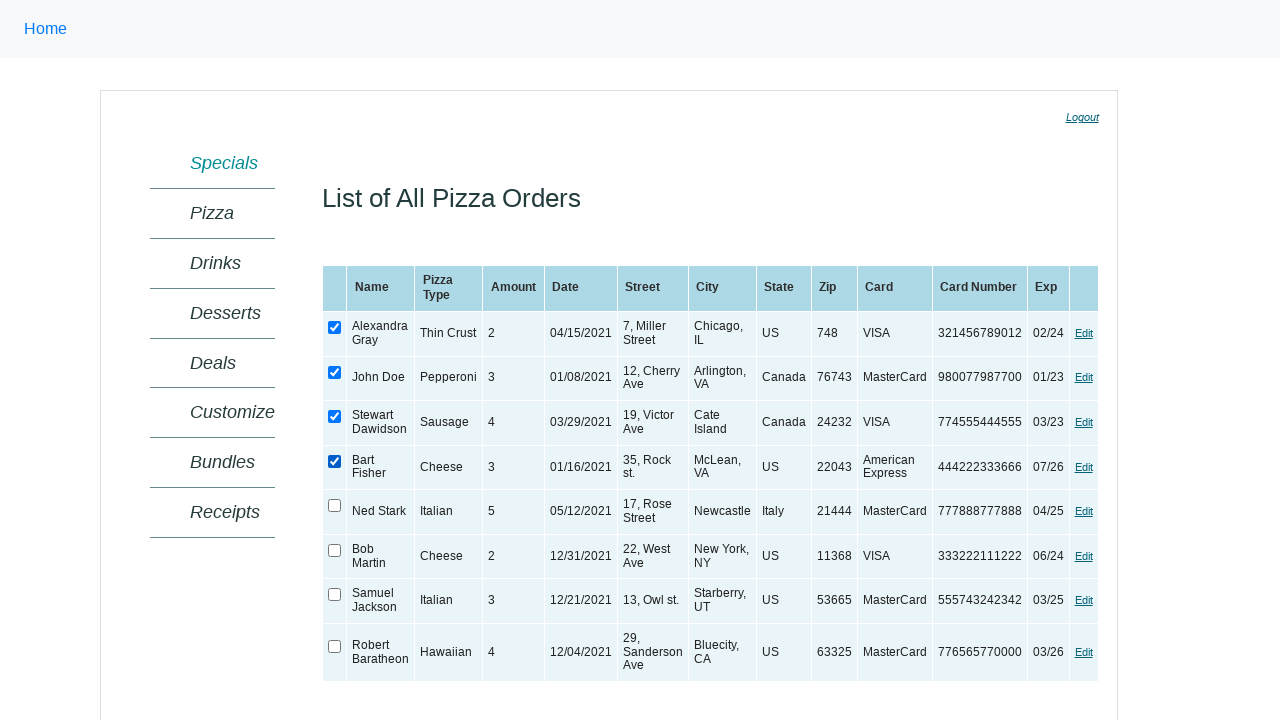

Verified that checkbox is now checked
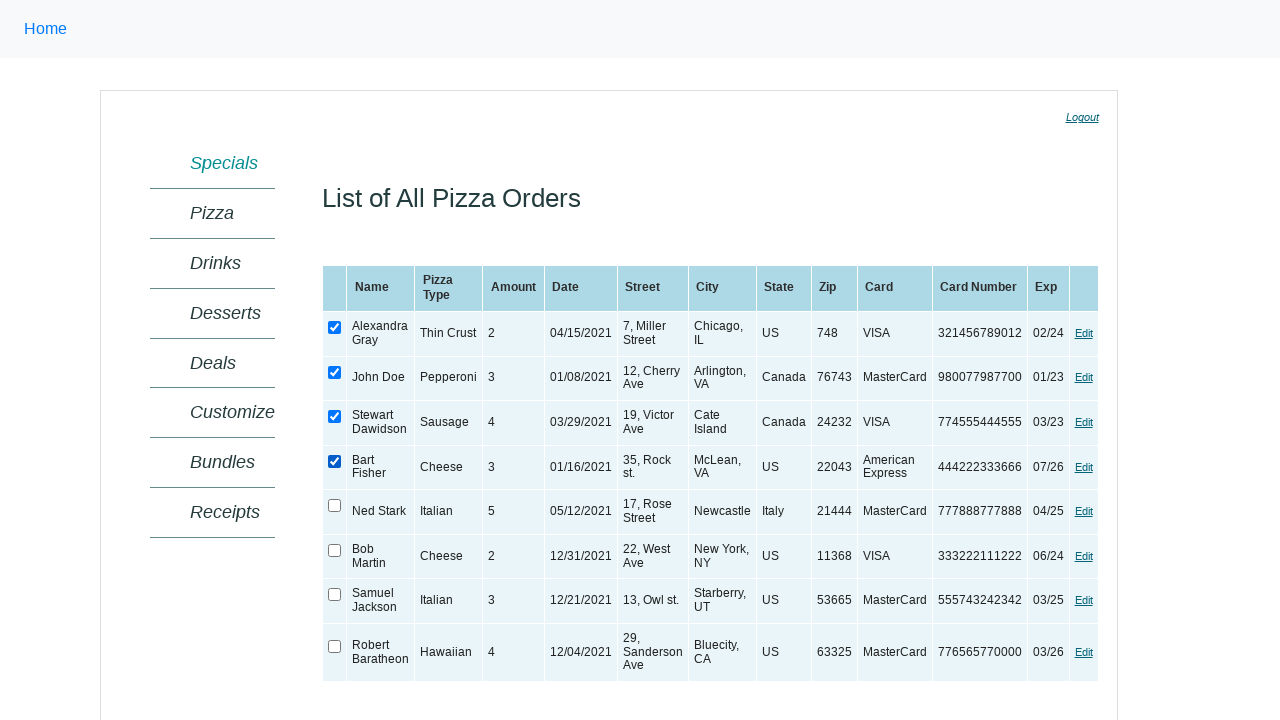

Clicked checkbox to check it at (335, 506) on xpath=//table[@id='ctl00_MainContent_orderGrid'] >> xpath=//tr//td/input[@type='
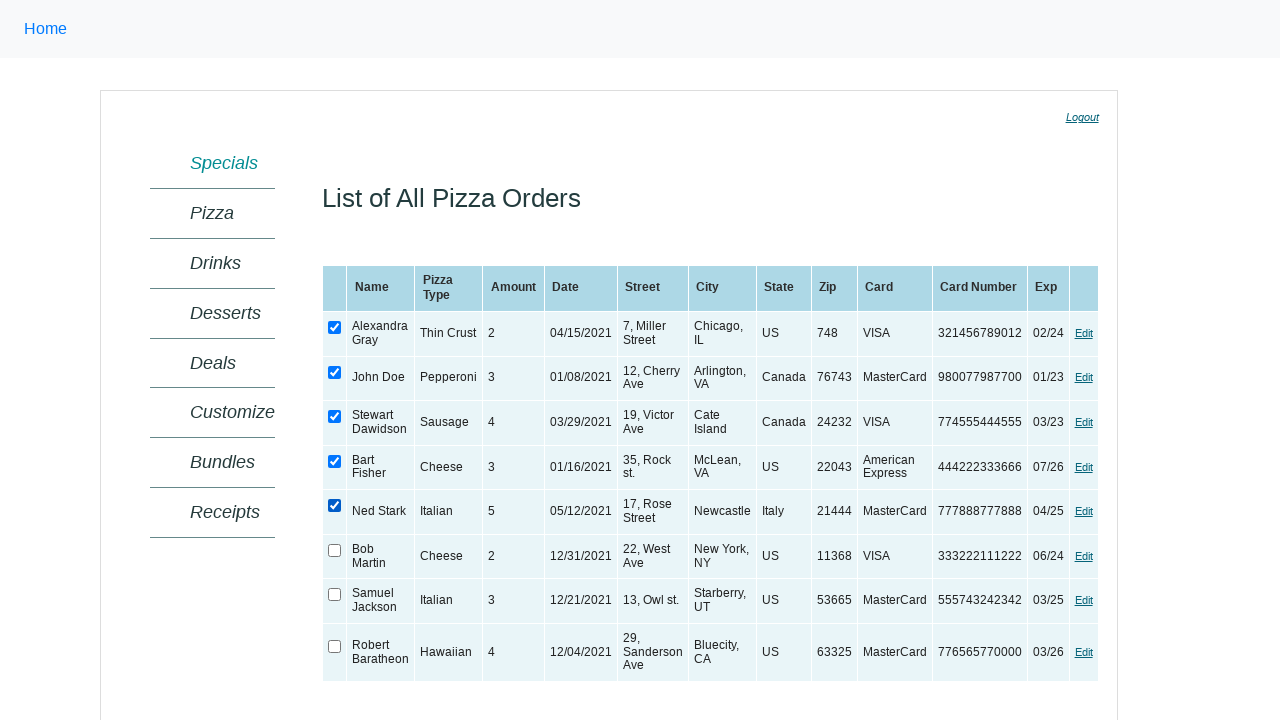

Verified that checkbox is now checked
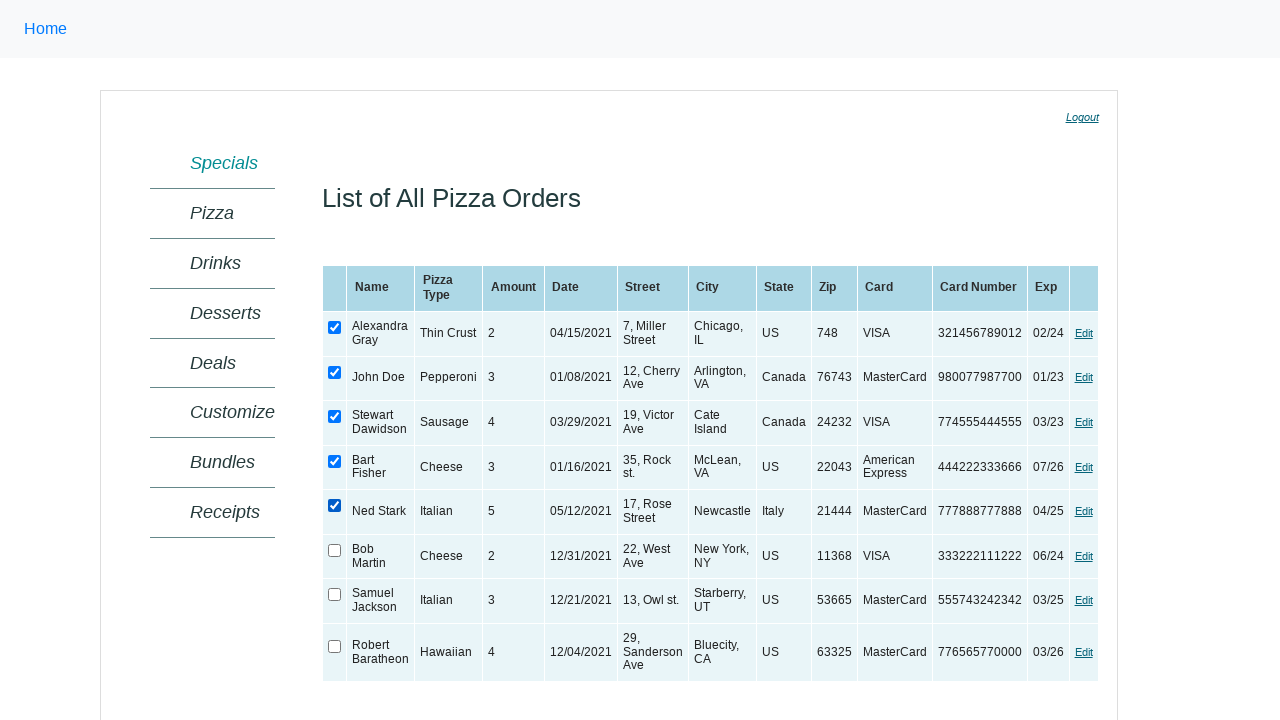

Clicked checkbox to check it at (335, 550) on xpath=//table[@id='ctl00_MainContent_orderGrid'] >> xpath=//tr//td/input[@type='
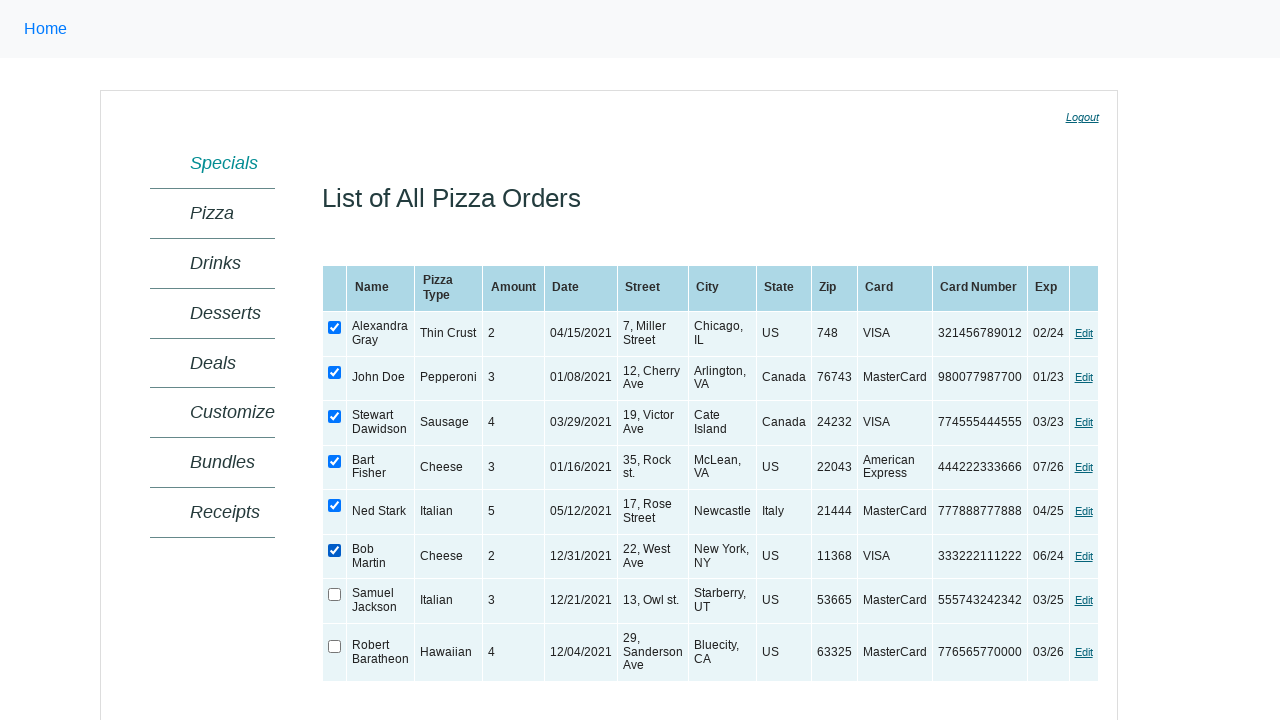

Verified that checkbox is now checked
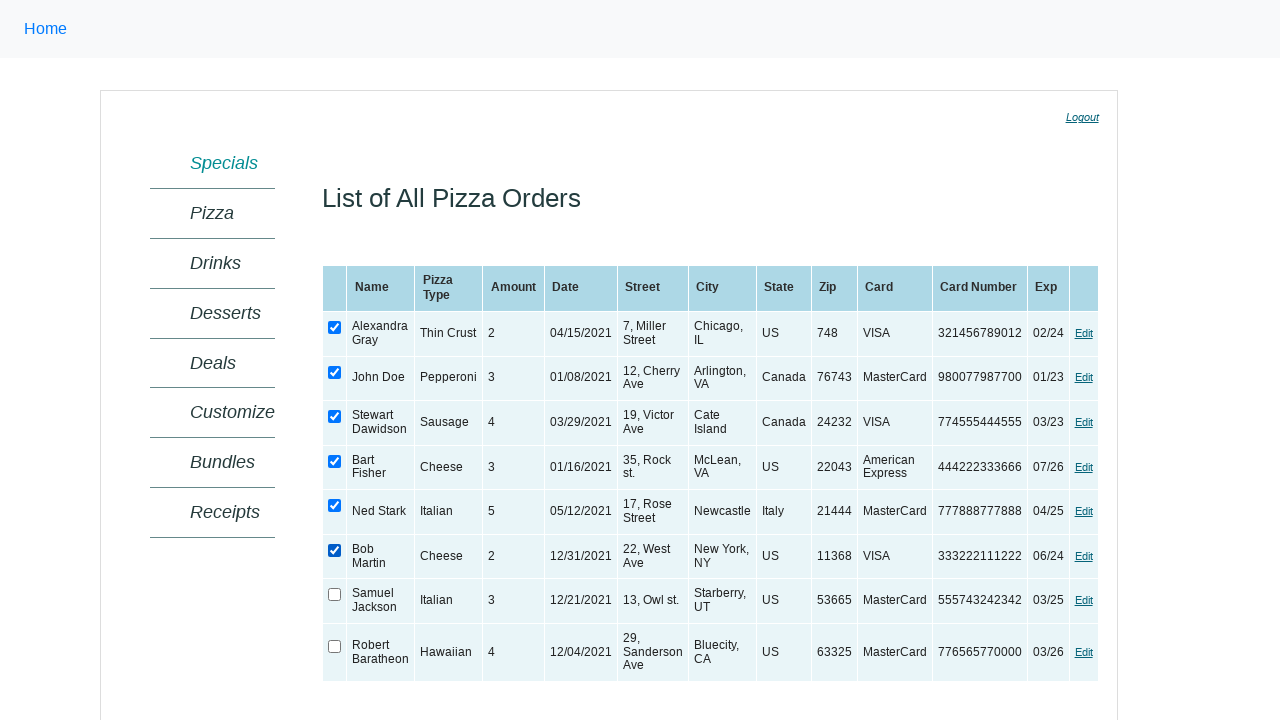

Clicked checkbox to check it at (335, 595) on xpath=//table[@id='ctl00_MainContent_orderGrid'] >> xpath=//tr//td/input[@type='
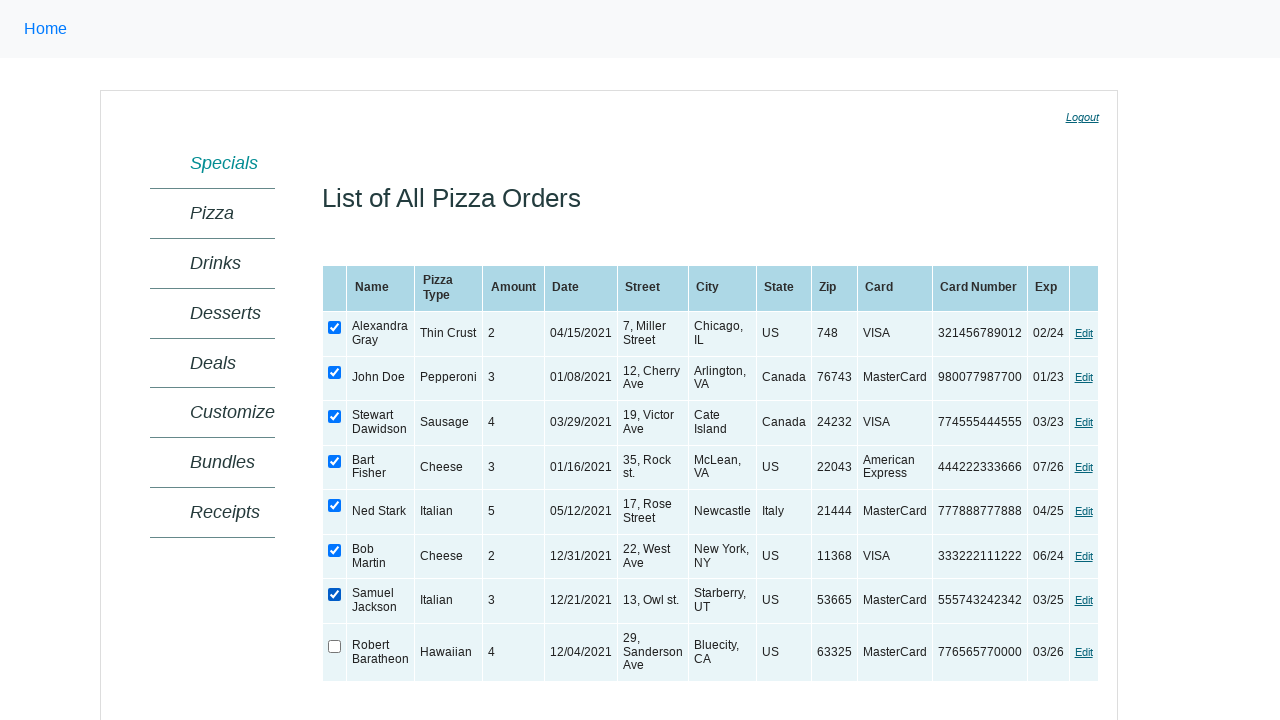

Verified that checkbox is now checked
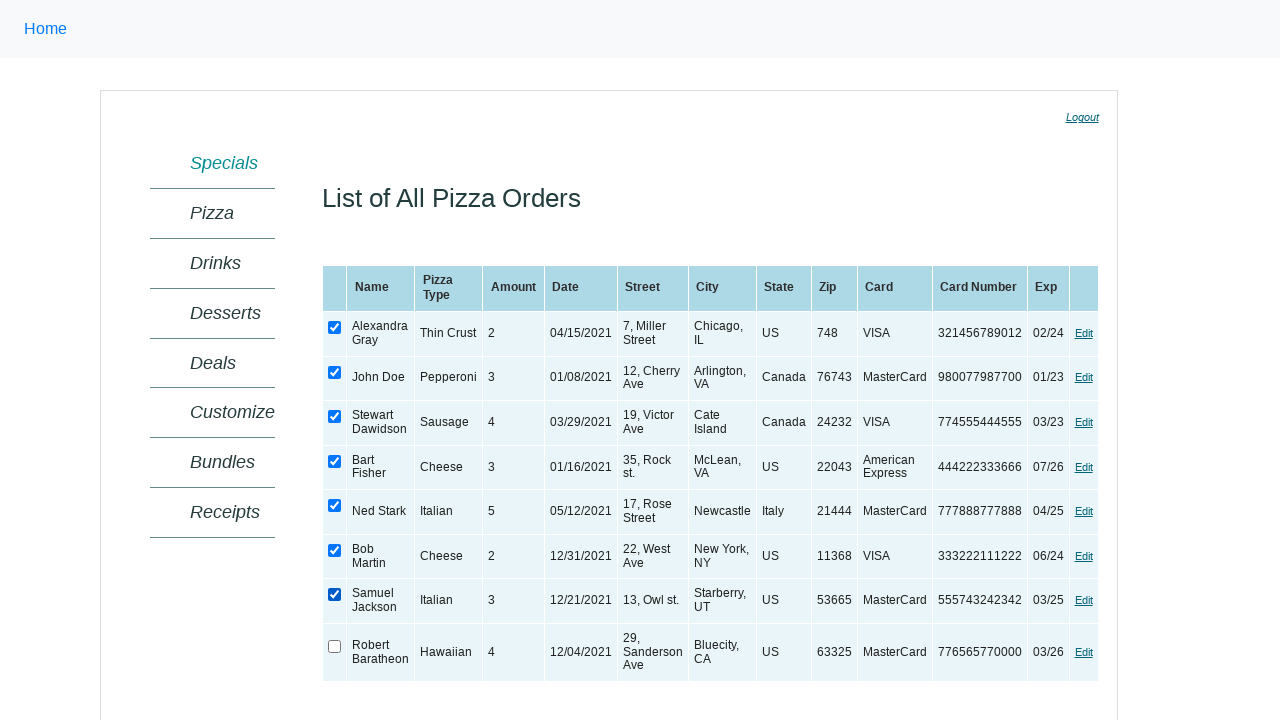

Clicked checkbox to check it at (335, 646) on xpath=//table[@id='ctl00_MainContent_orderGrid'] >> xpath=//tr//td/input[@type='
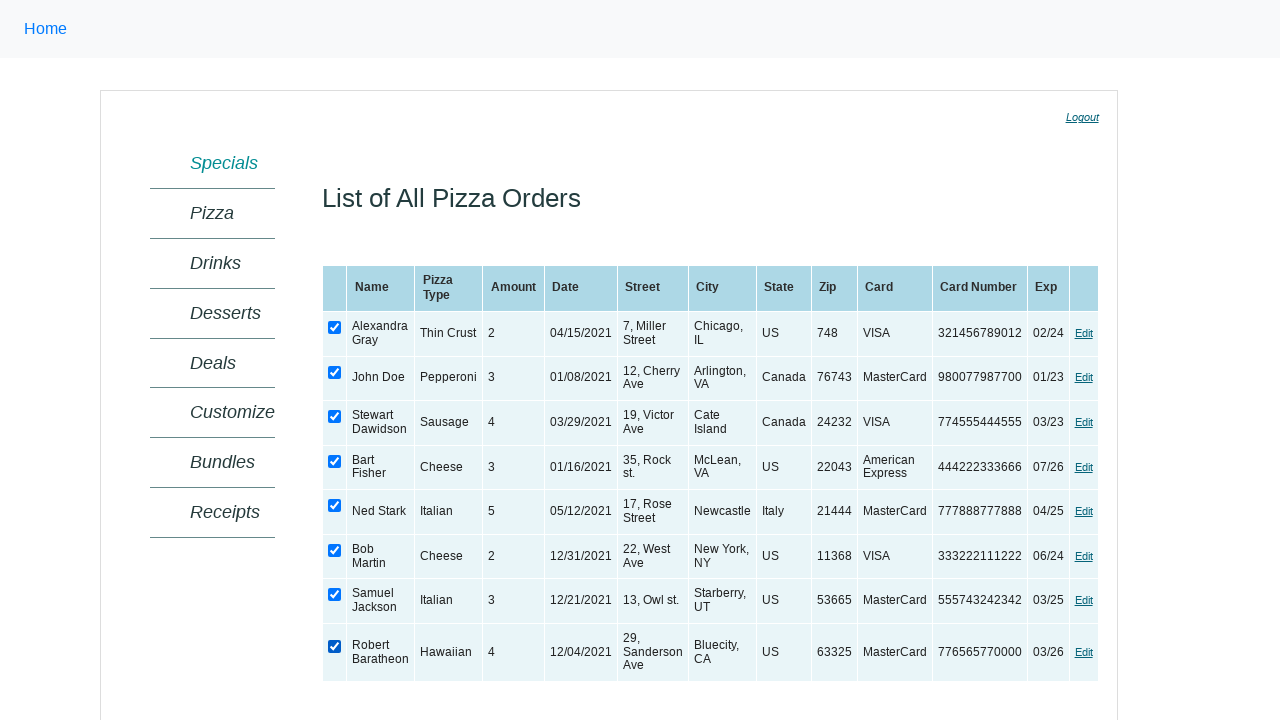

Verified that checkbox is now checked
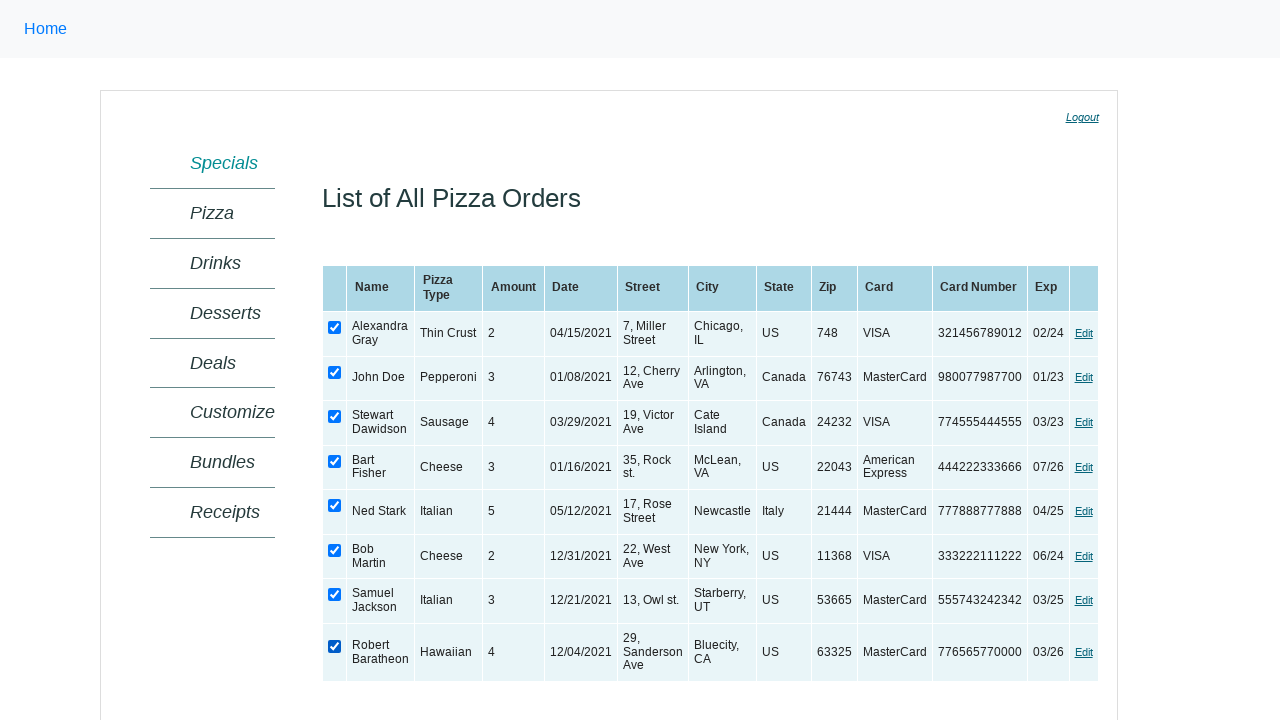

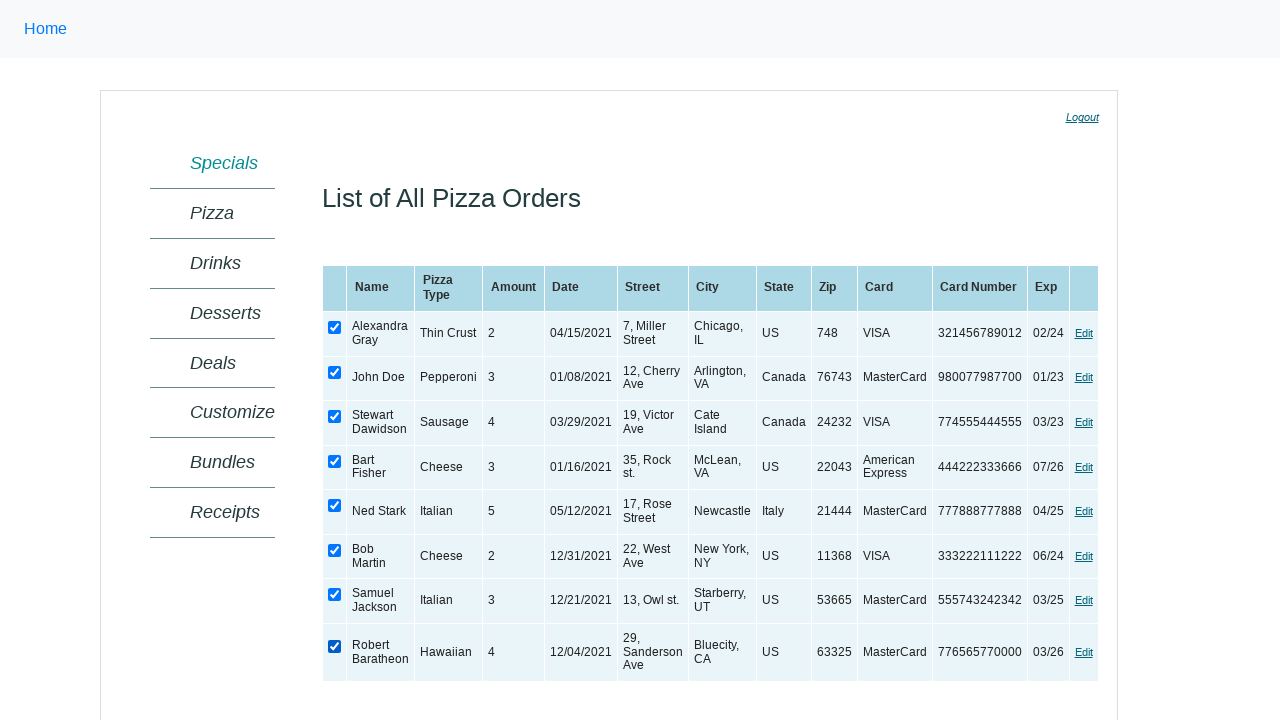